Visits the OrangeHRM demo site and verifies the URL is correct

Starting URL: https://opensource-demo.orangehrmlive.com

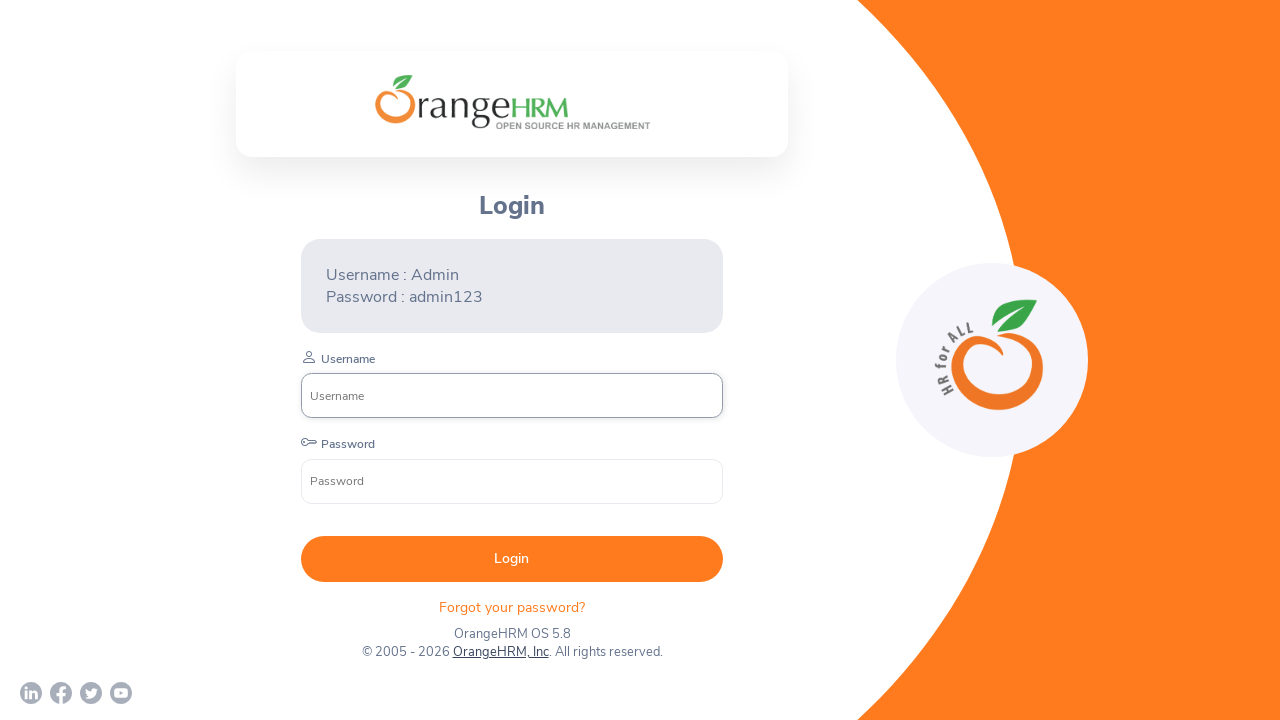

Navigated to OrangeHRM demo site
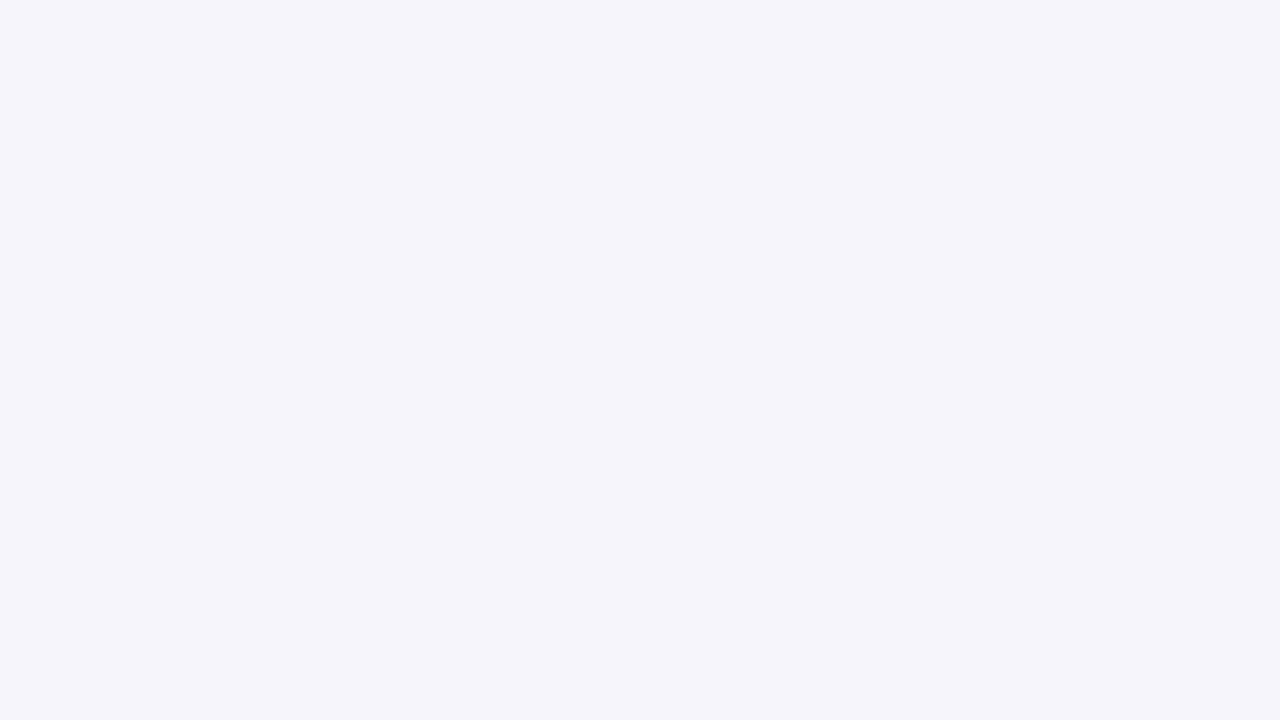

Page loaded and network became idle
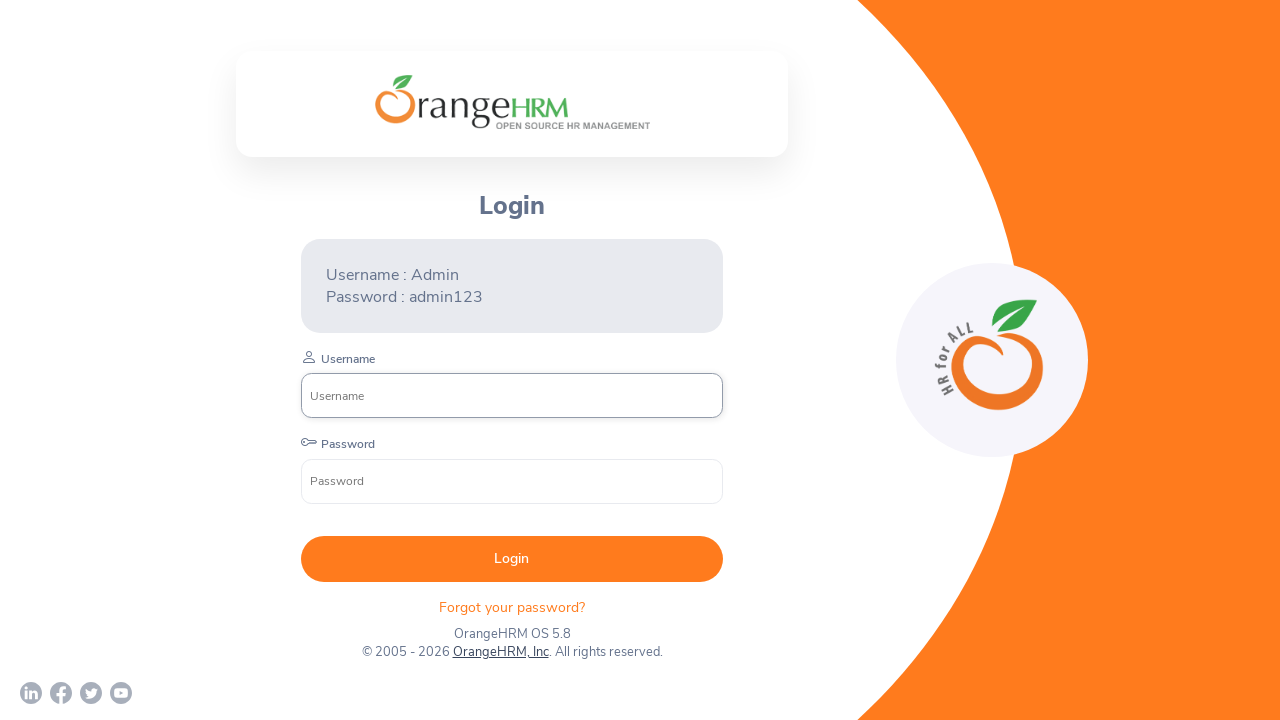

Verified URL contains 'opensource-demo.orangehrmlive.com'
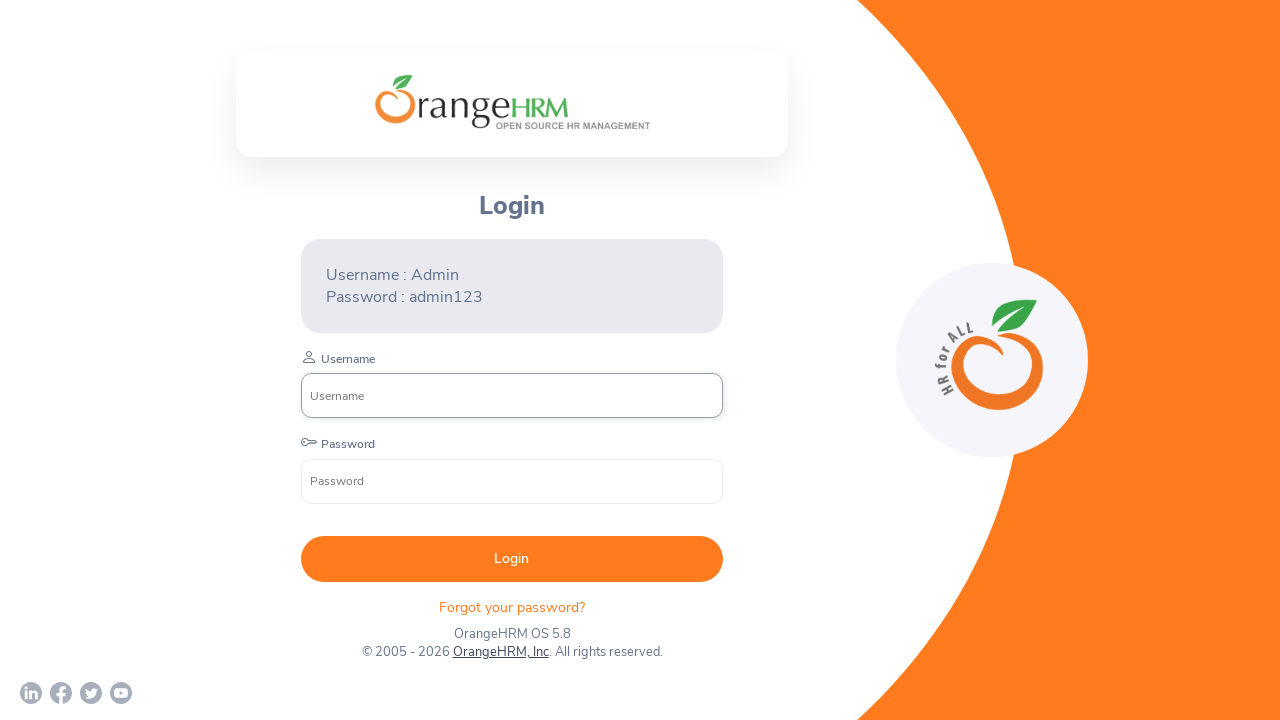

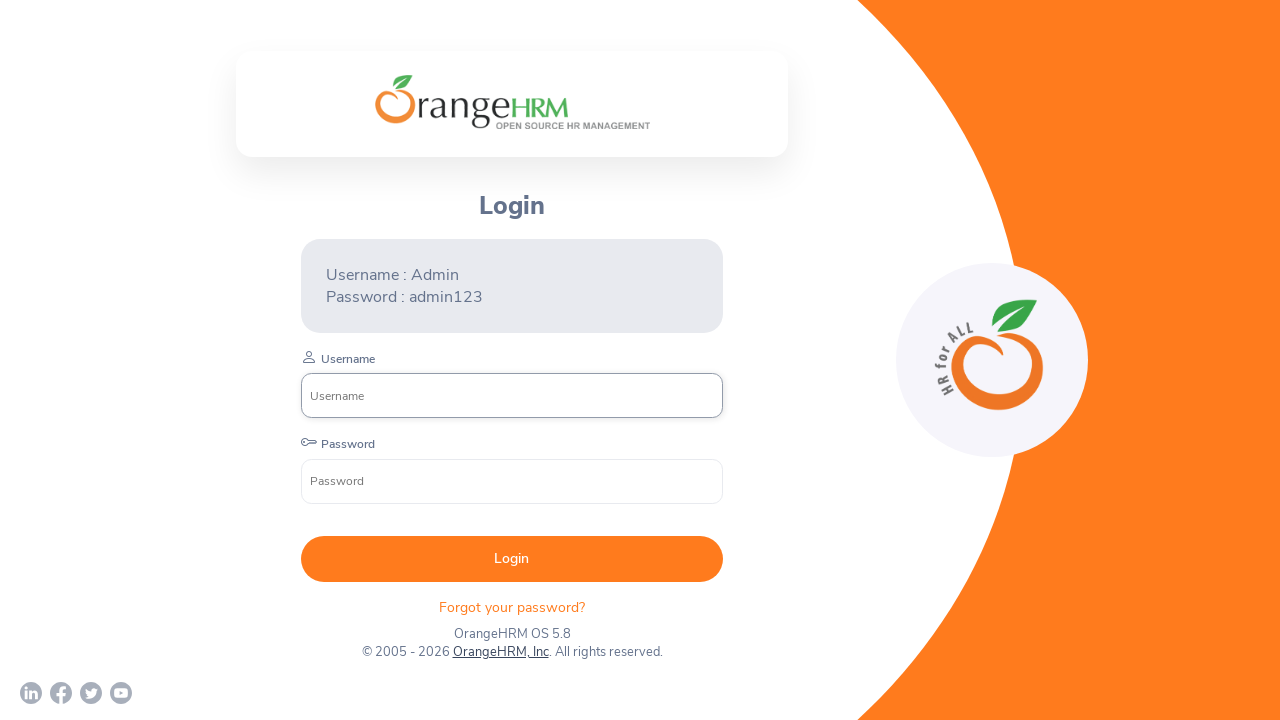